Tests that typing in the city search field displays a suggestion box with city names starting with the typed letter

Starting URL: https://bcparks.ca/

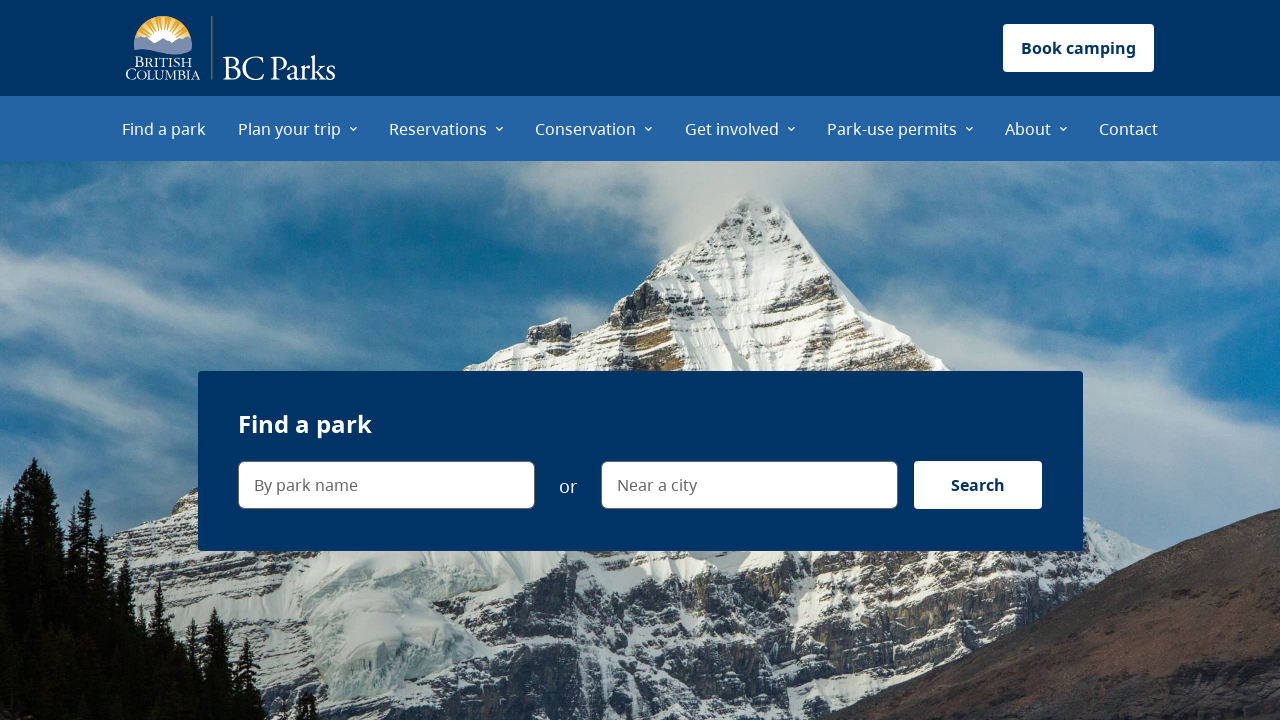

Clicked 'Find a park' menu item at (164, 128) on internal:role=menuitem[name="Find a park"i]
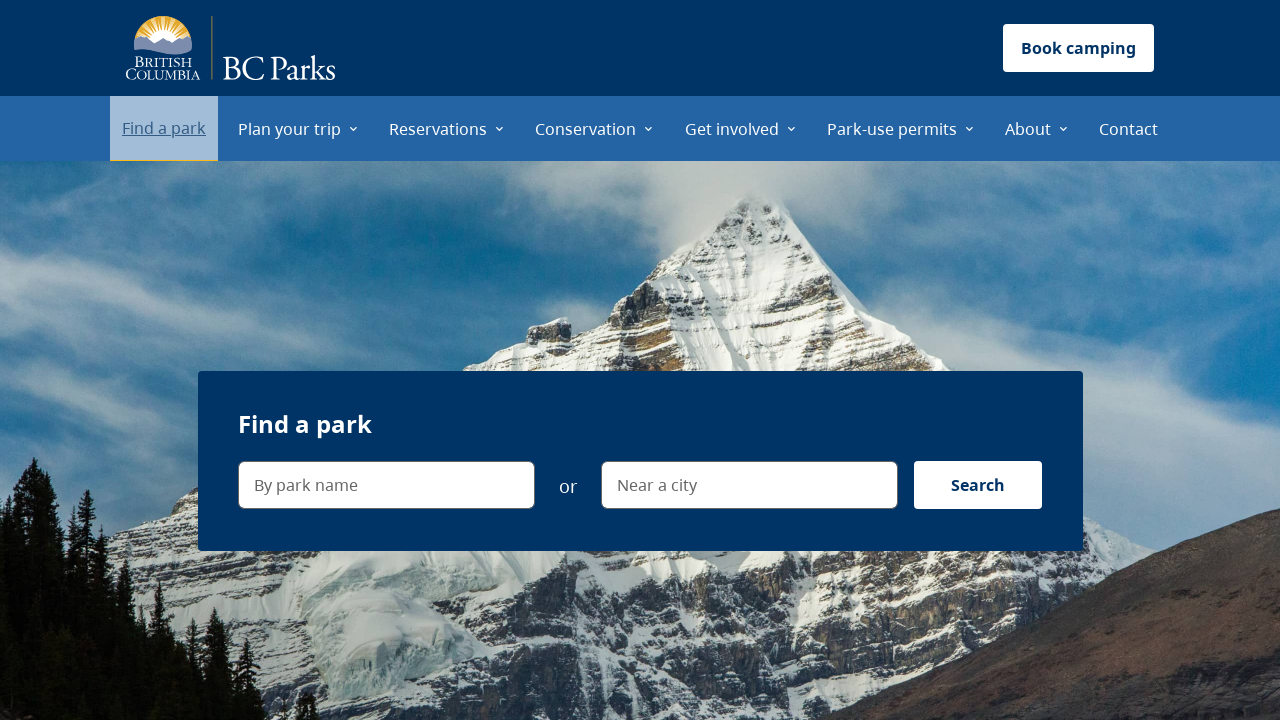

Page fully loaded (networkidle)
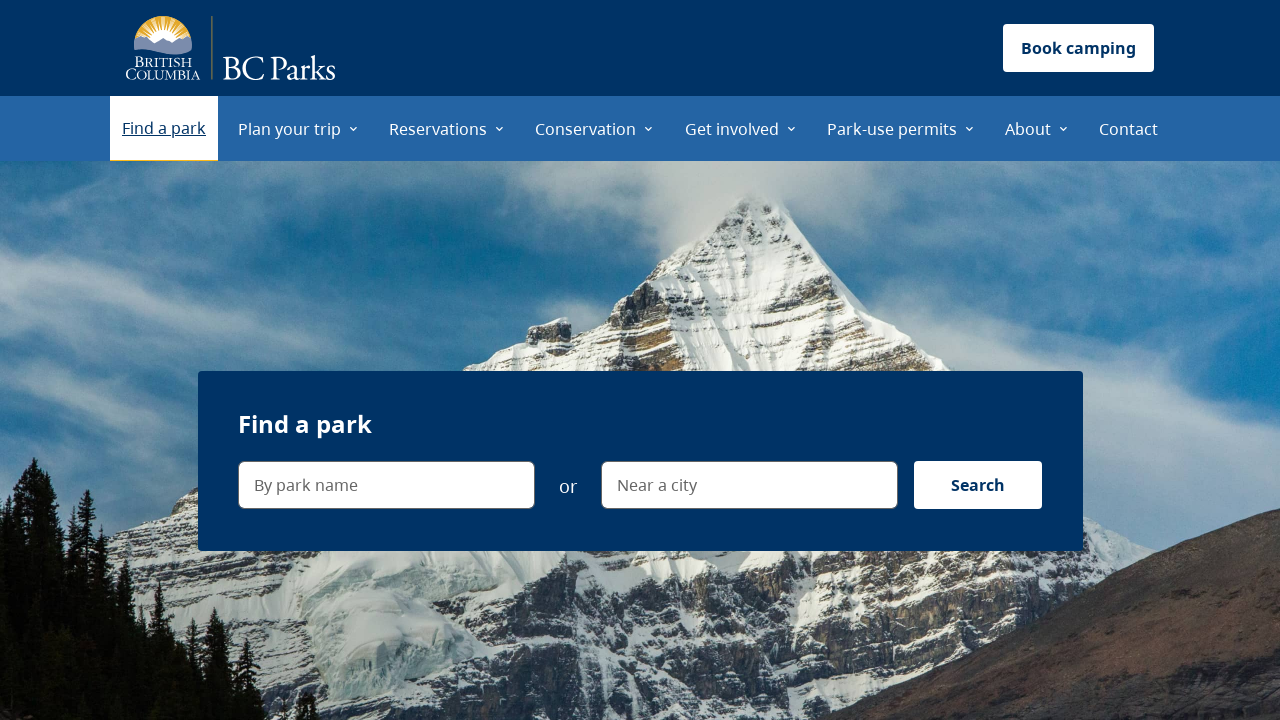

Typed 'K' in the city search field on internal:label="Near a city"i
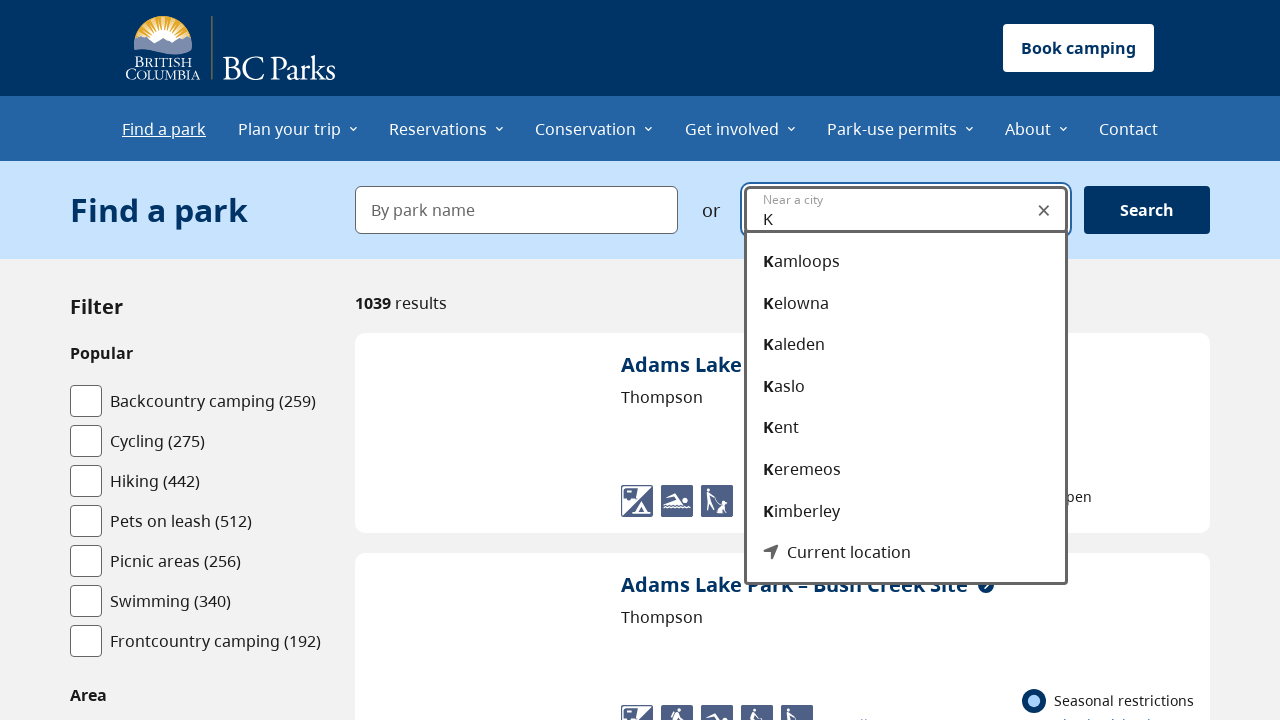

Suggestion dropdown is now visible with city options starting with 'K'
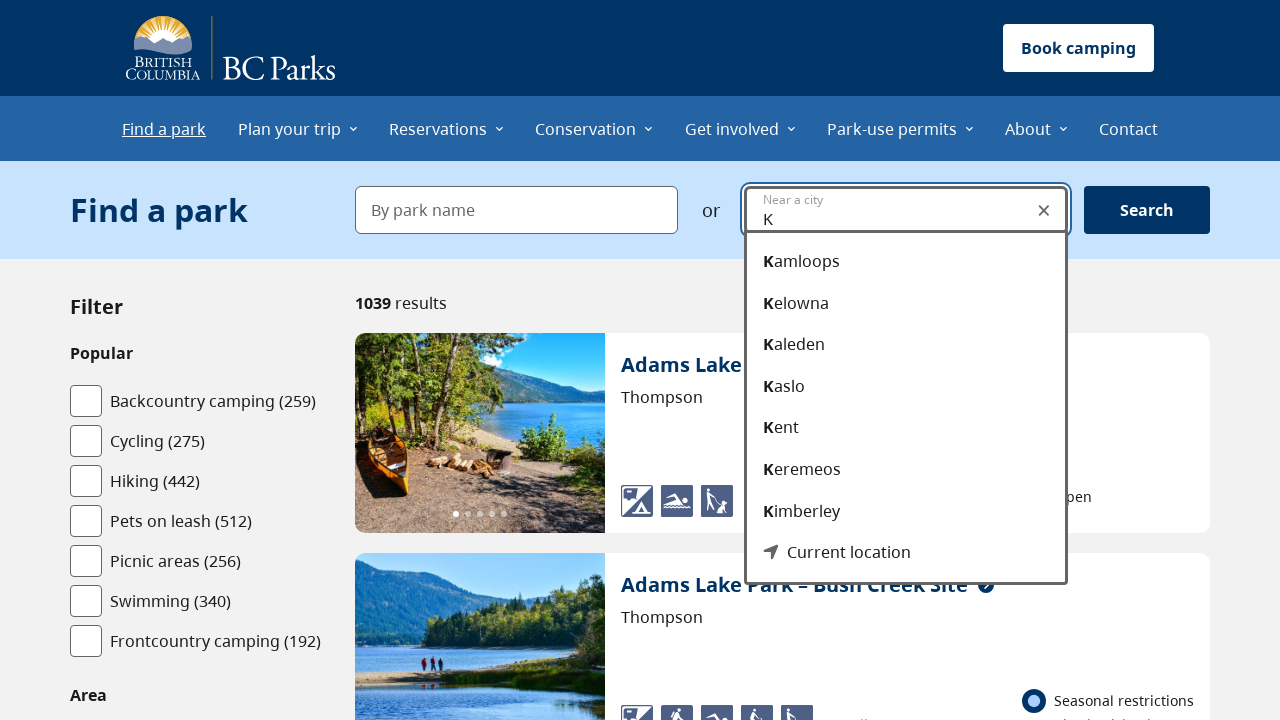

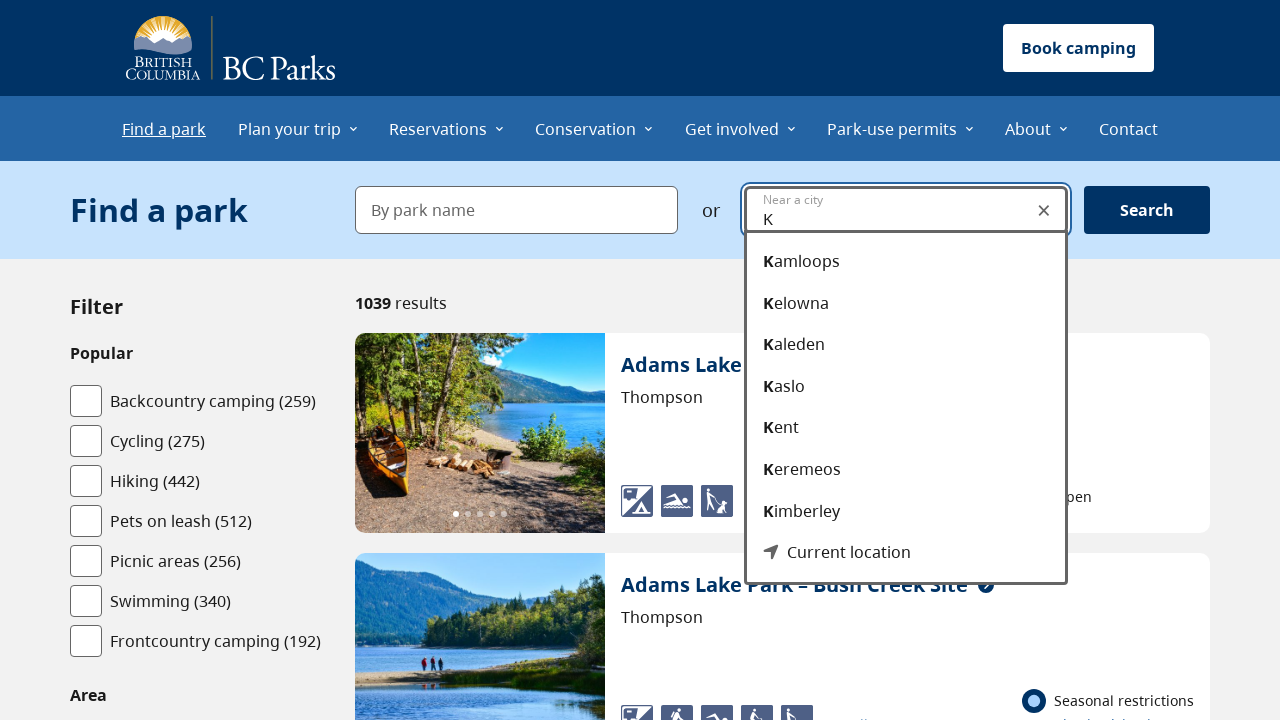